Navigates to OneIndia archives page and scrolls to the bottom of the page

Starting URL: https://www.oneindia.com/archives/

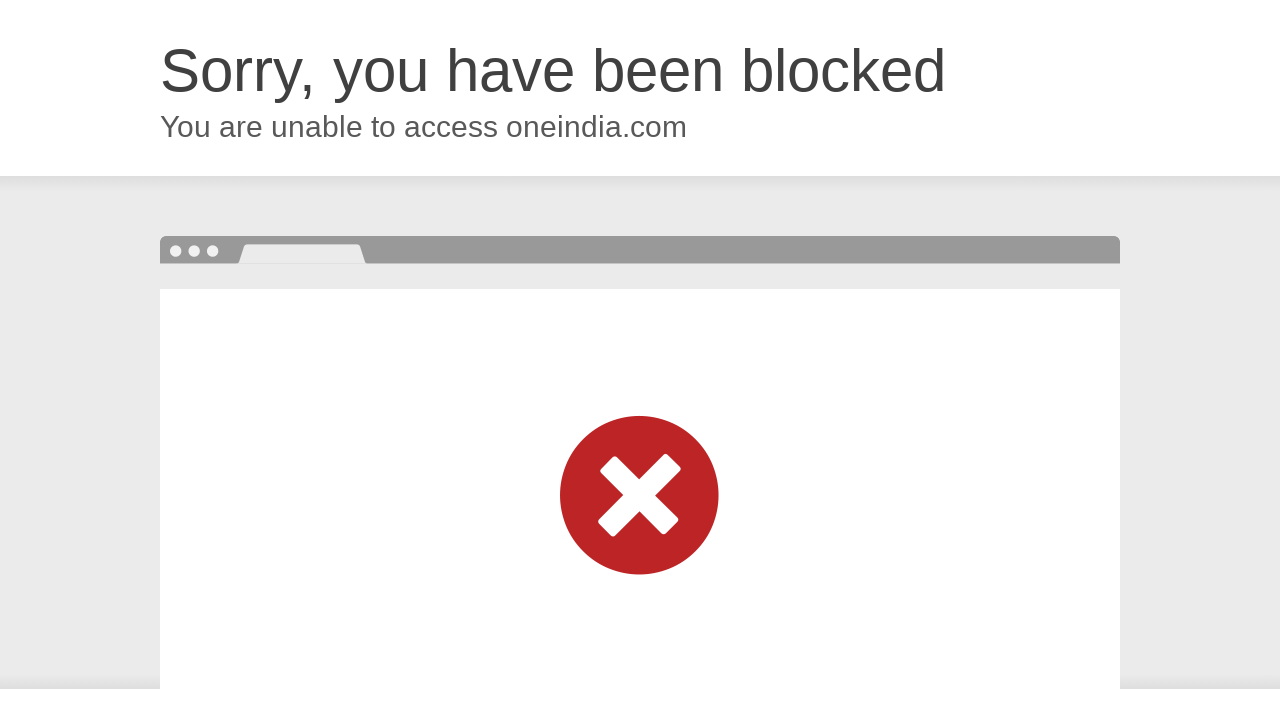

Scrolled to the bottom of the OneIndia archives page
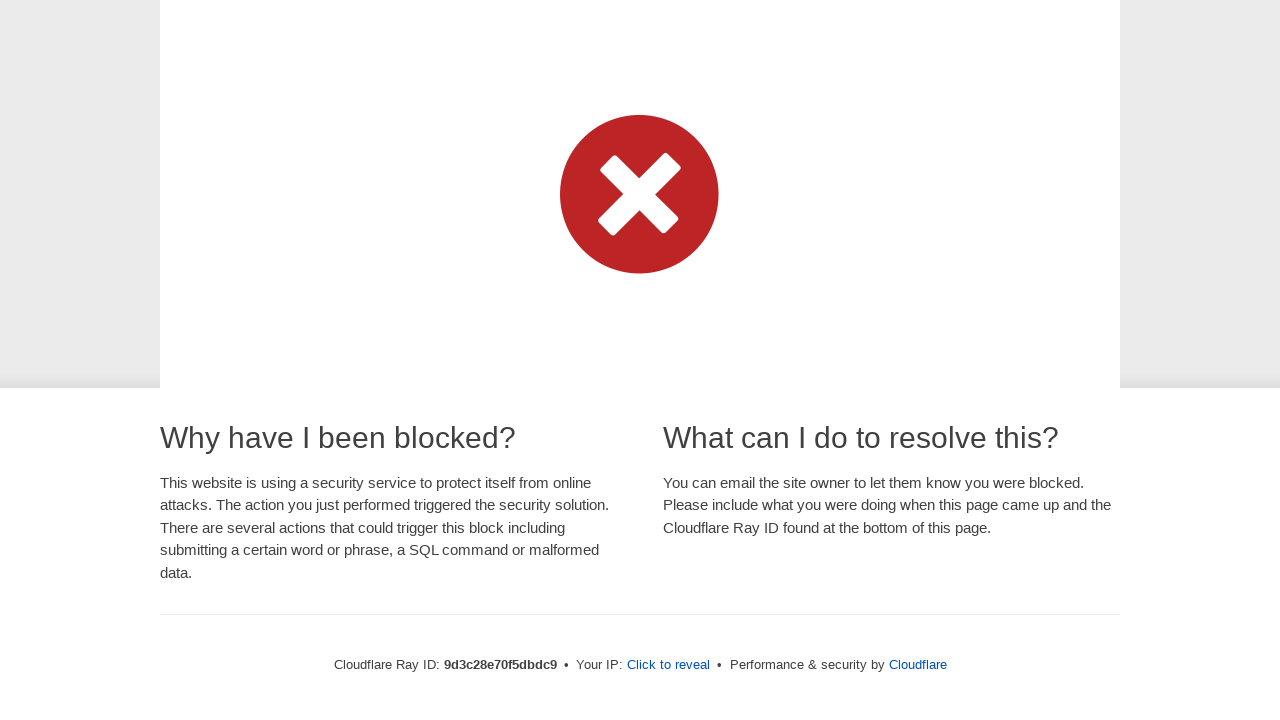

Waited 3 seconds for lazy-loaded content to load
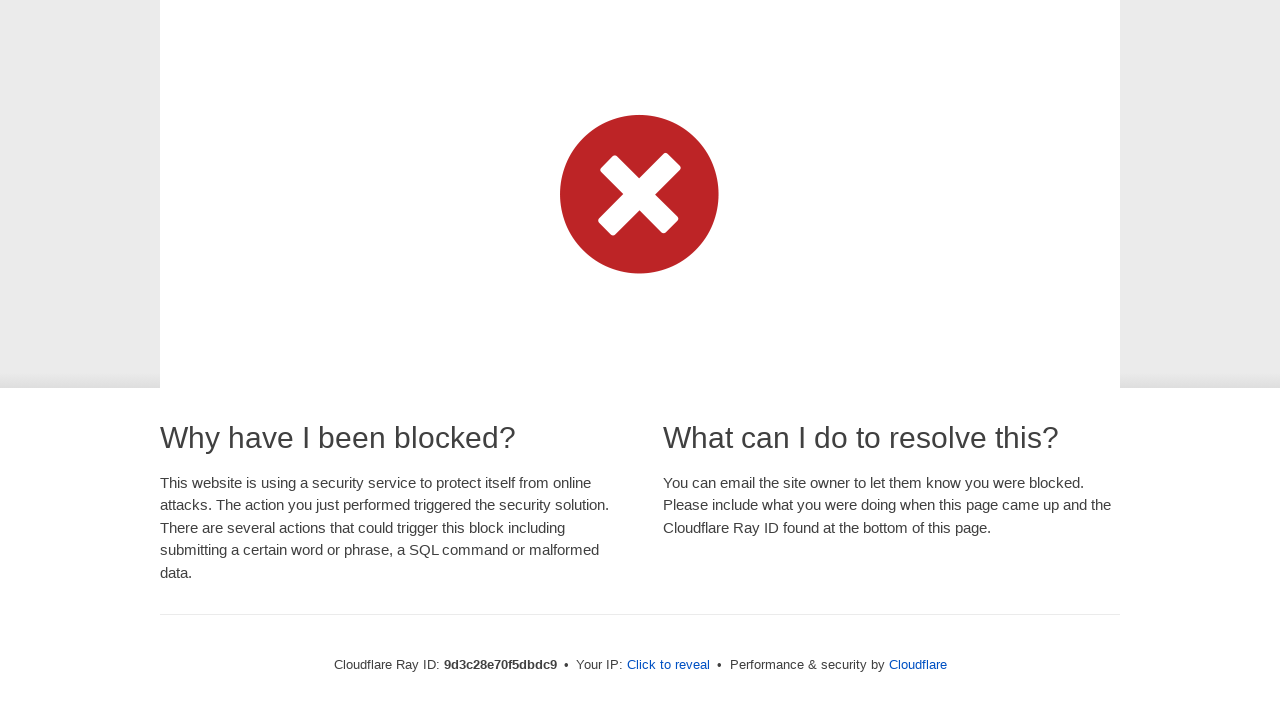

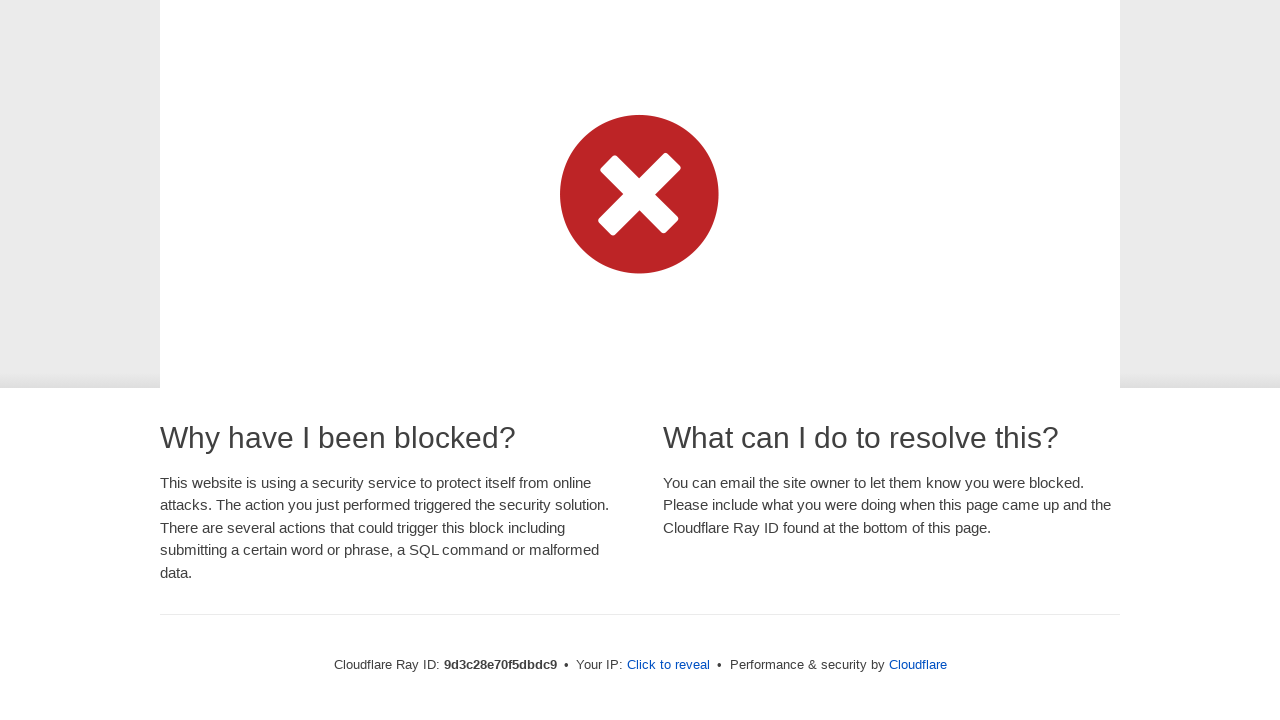